Tests a registration form by filling in first name, last name, and email fields, then clicking the submit button and verifying the success message.

Starting URL: http://suninjuly.github.io/registration1.html

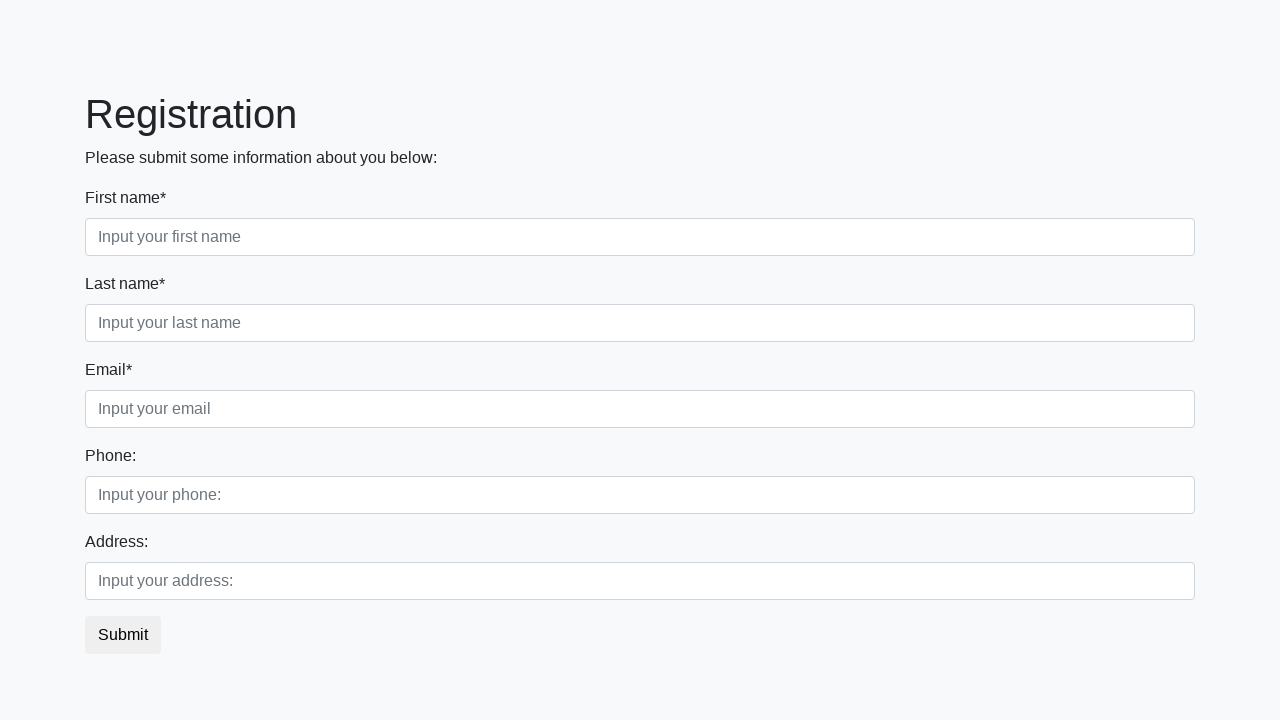

Navigated to registration form page
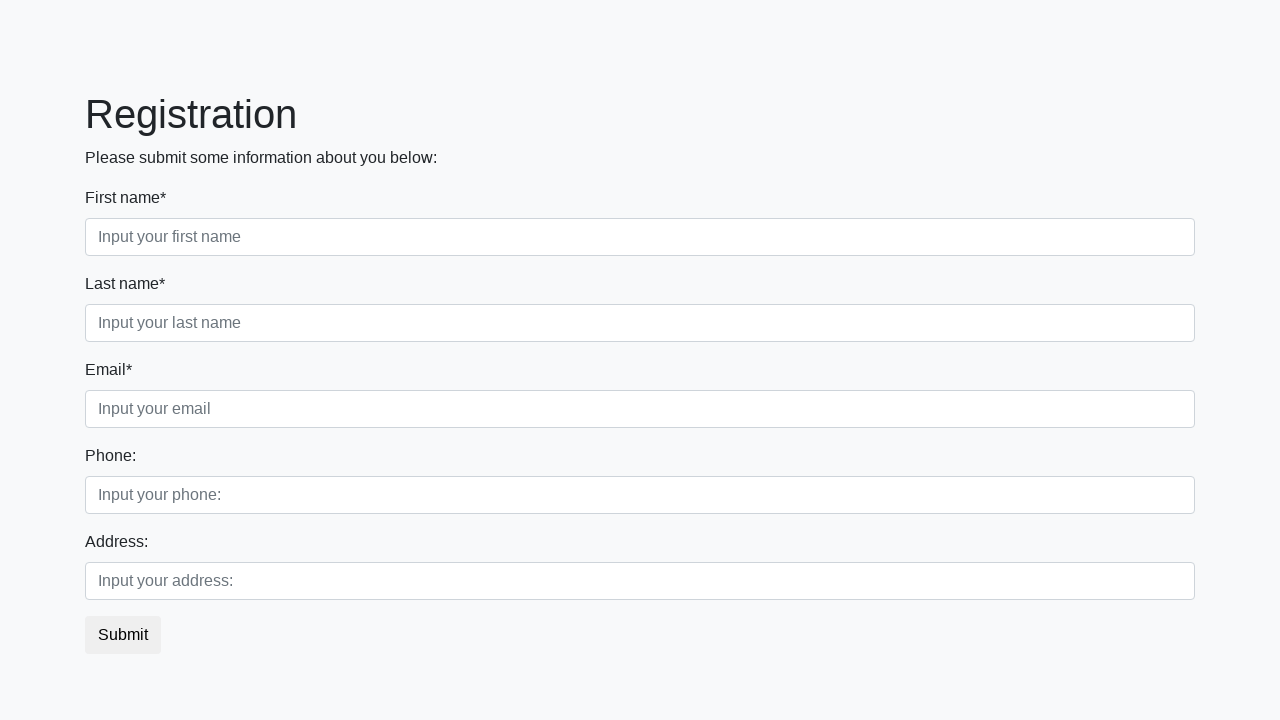

Filled first name field with 'Ivan' on //div[@class='first_block']//input[contains(@class, 'first')]
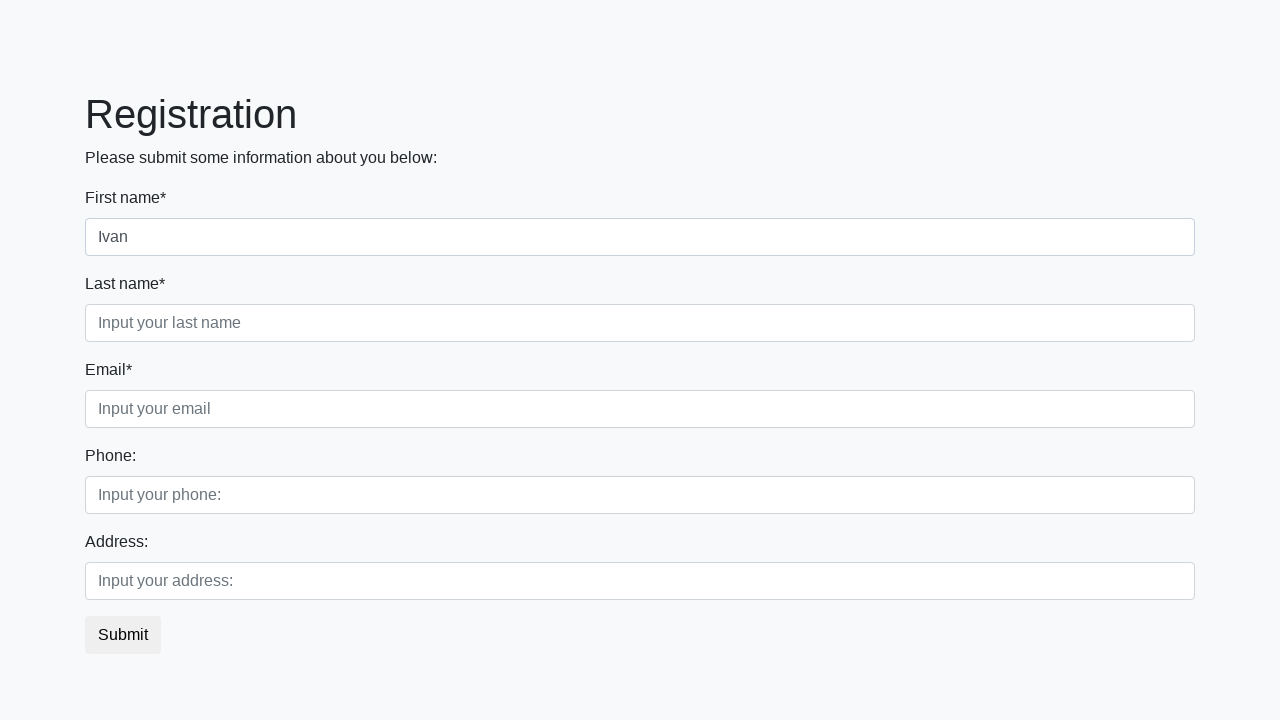

Filled last name field with 'Petrov' on //div[@class='first_block']//input[contains(@class, 'second')]
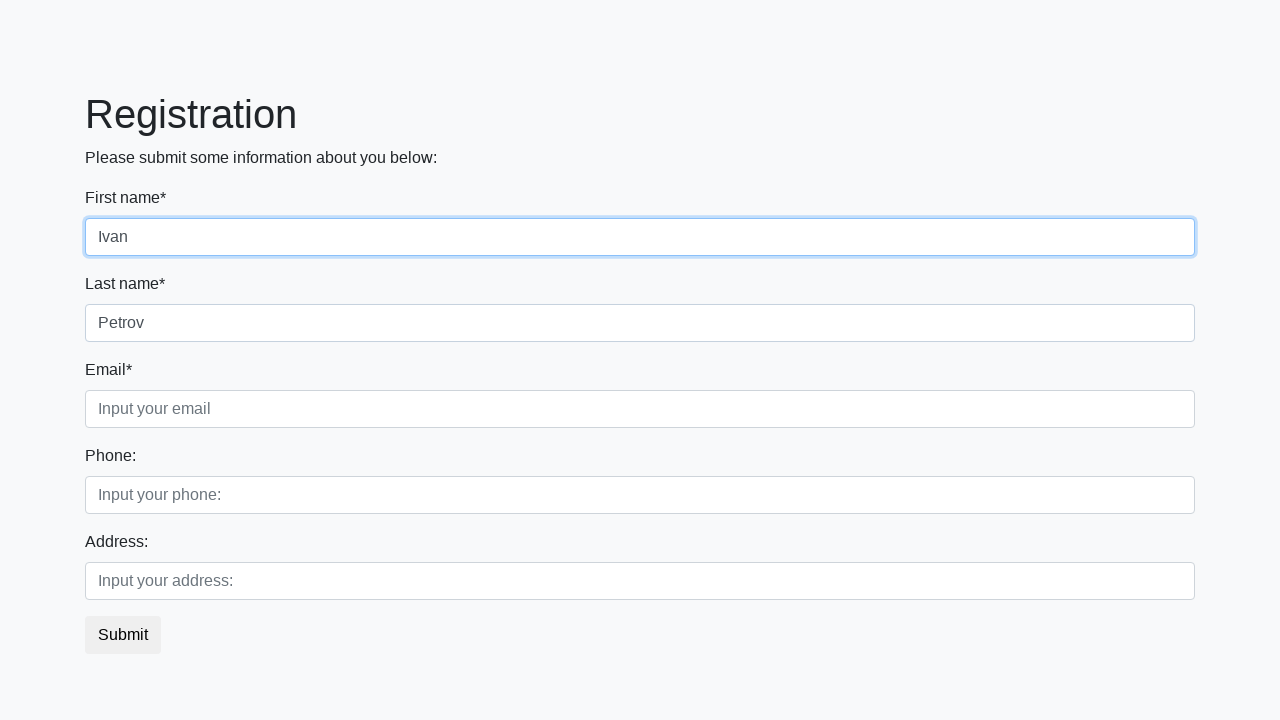

Filled email field with 'iv@mail.ru' on //div[@class='first_block']//input[contains(@class, 'third')]
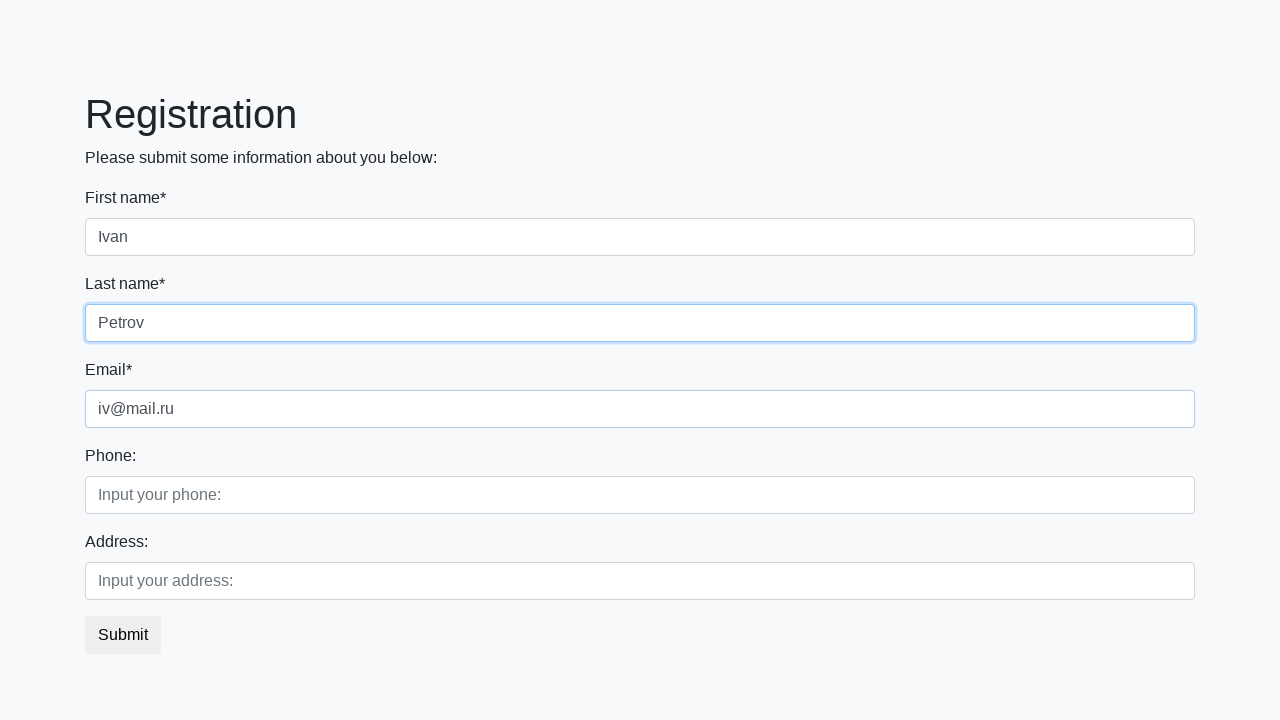

Clicked submit button at (123, 635) on button.btn
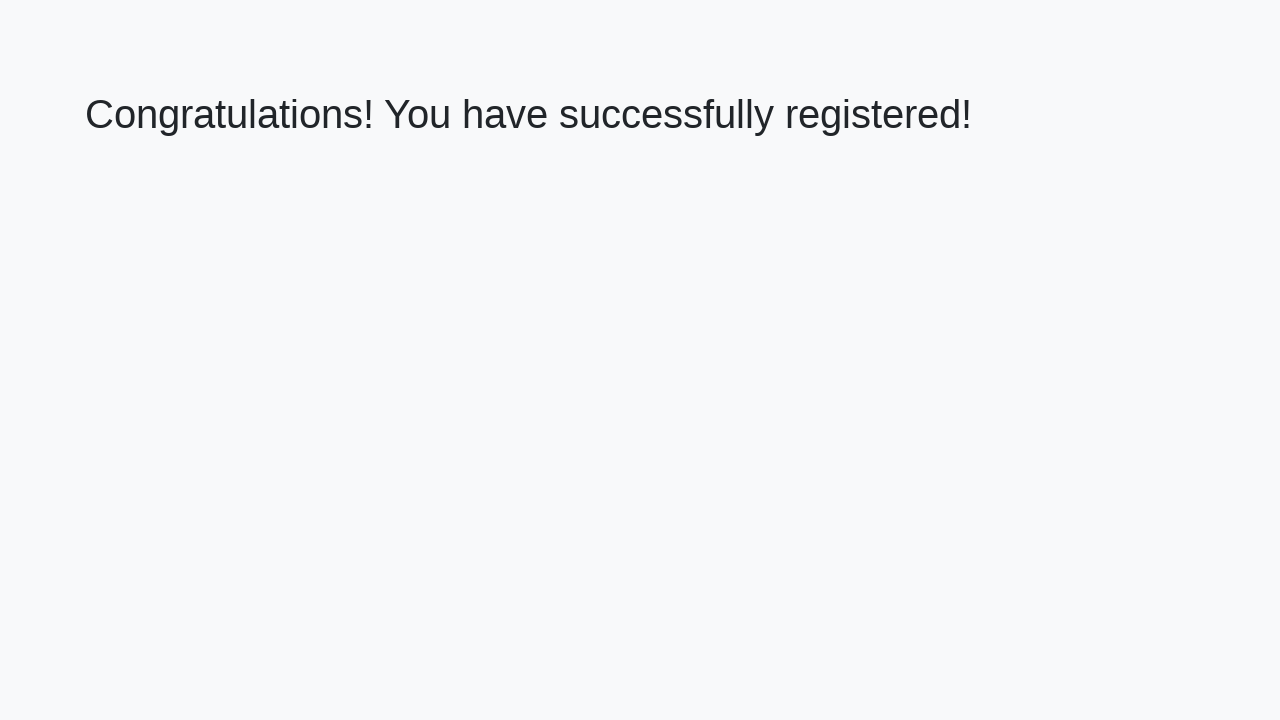

Success message appeared on page
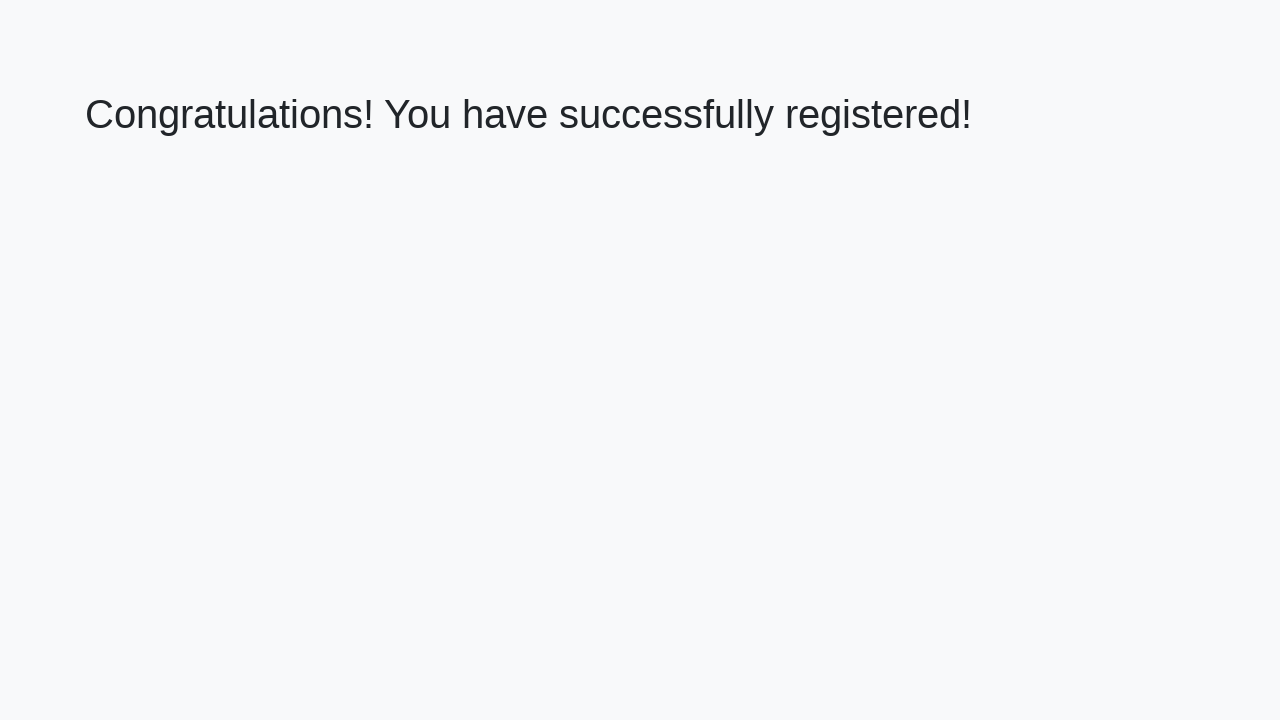

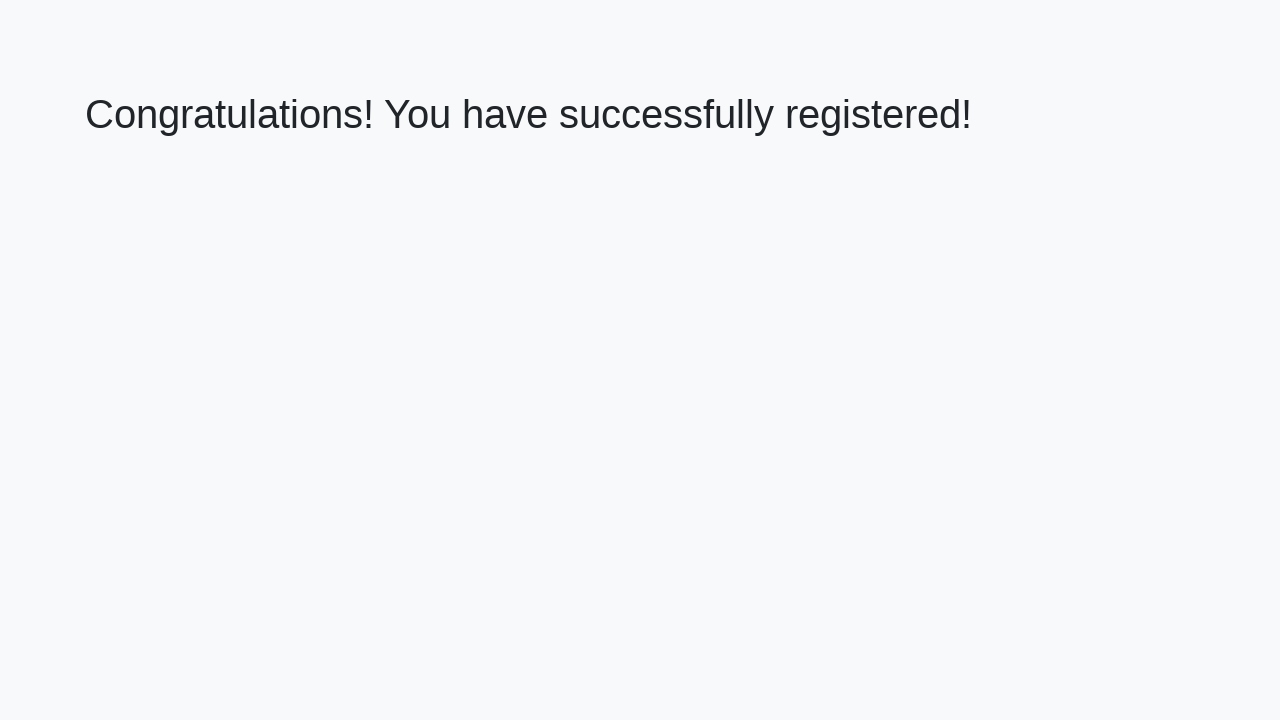